Tests browser window management by minimizing, maximizing, and setting fullscreen mode on the browser window while navigating to a website.

Starting URL: https://techproeducation.com

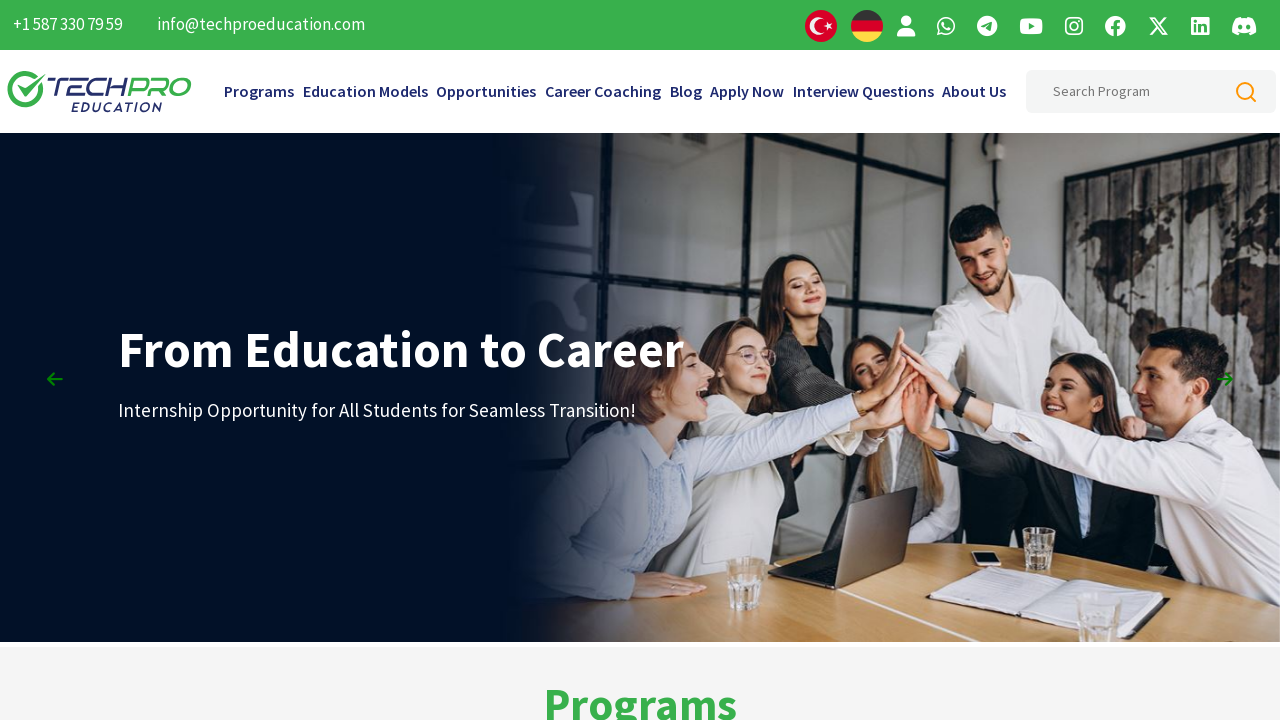

Retrieved initial viewport size
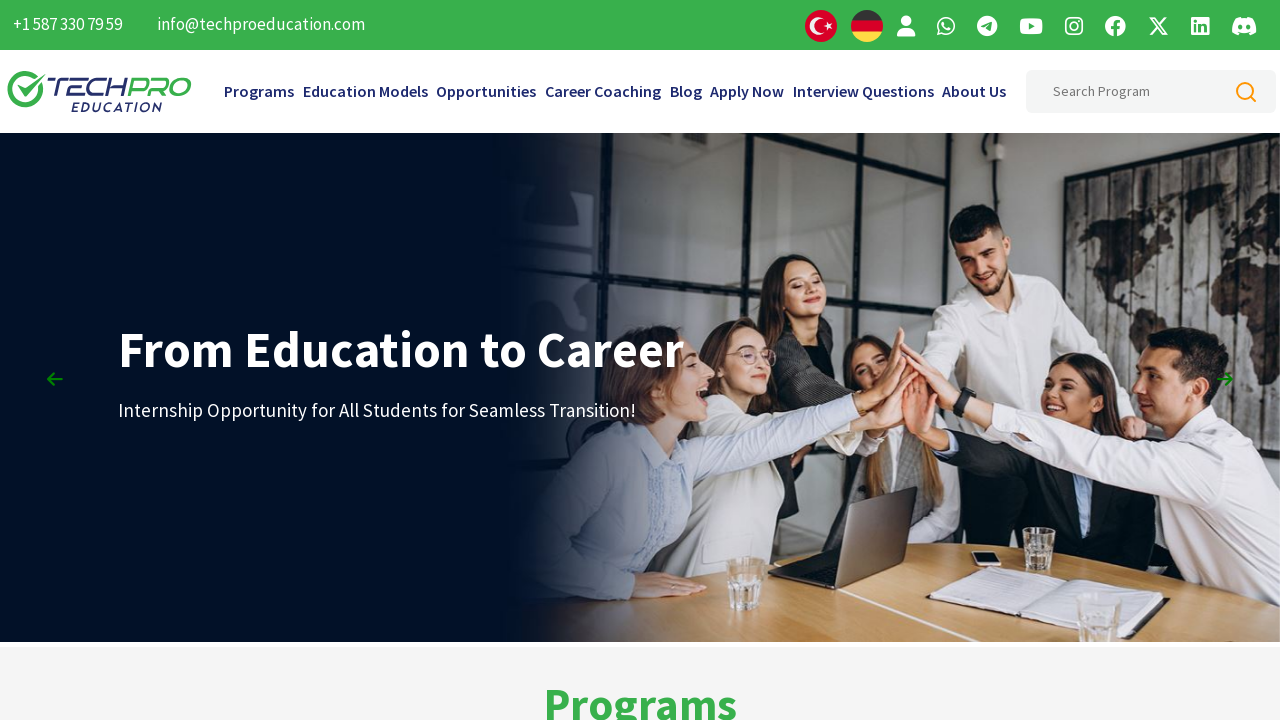

Waited 2 seconds before minimizing window
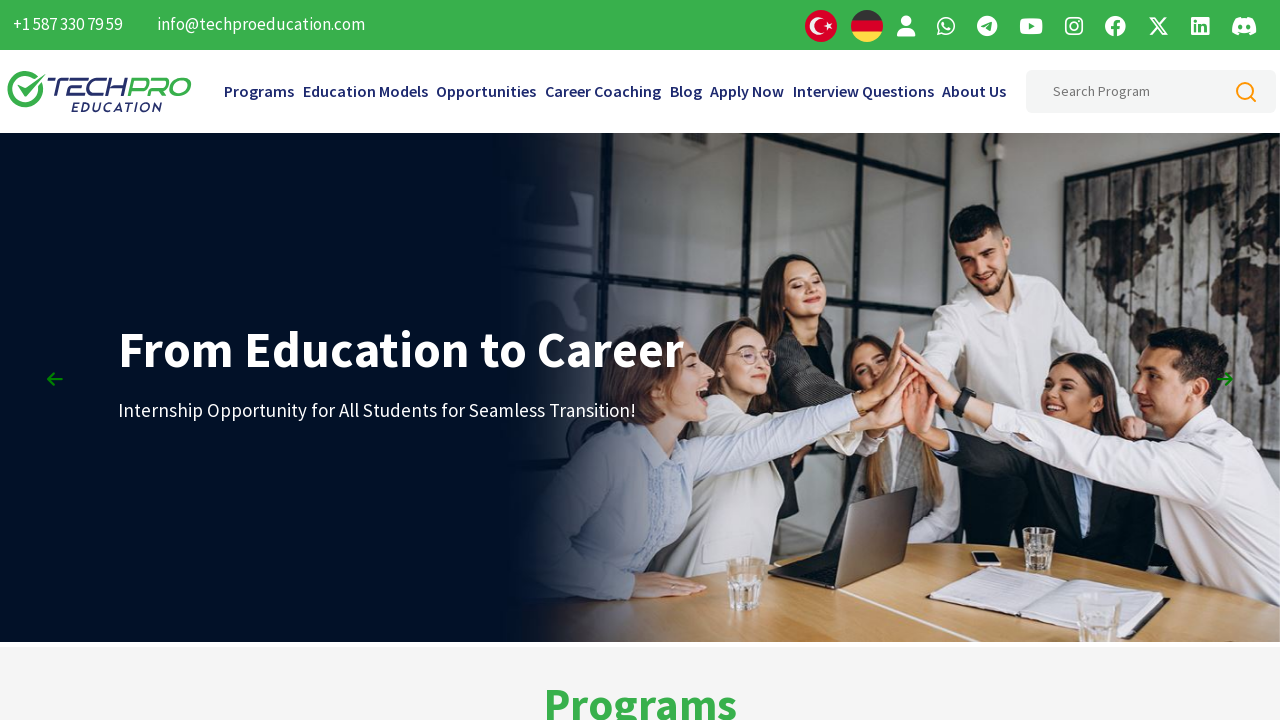

Minimized window by setting viewport to 100x100
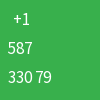

Waited 2 seconds before maximizing window
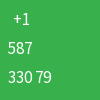

Maximized window by setting viewport to 1920x1080
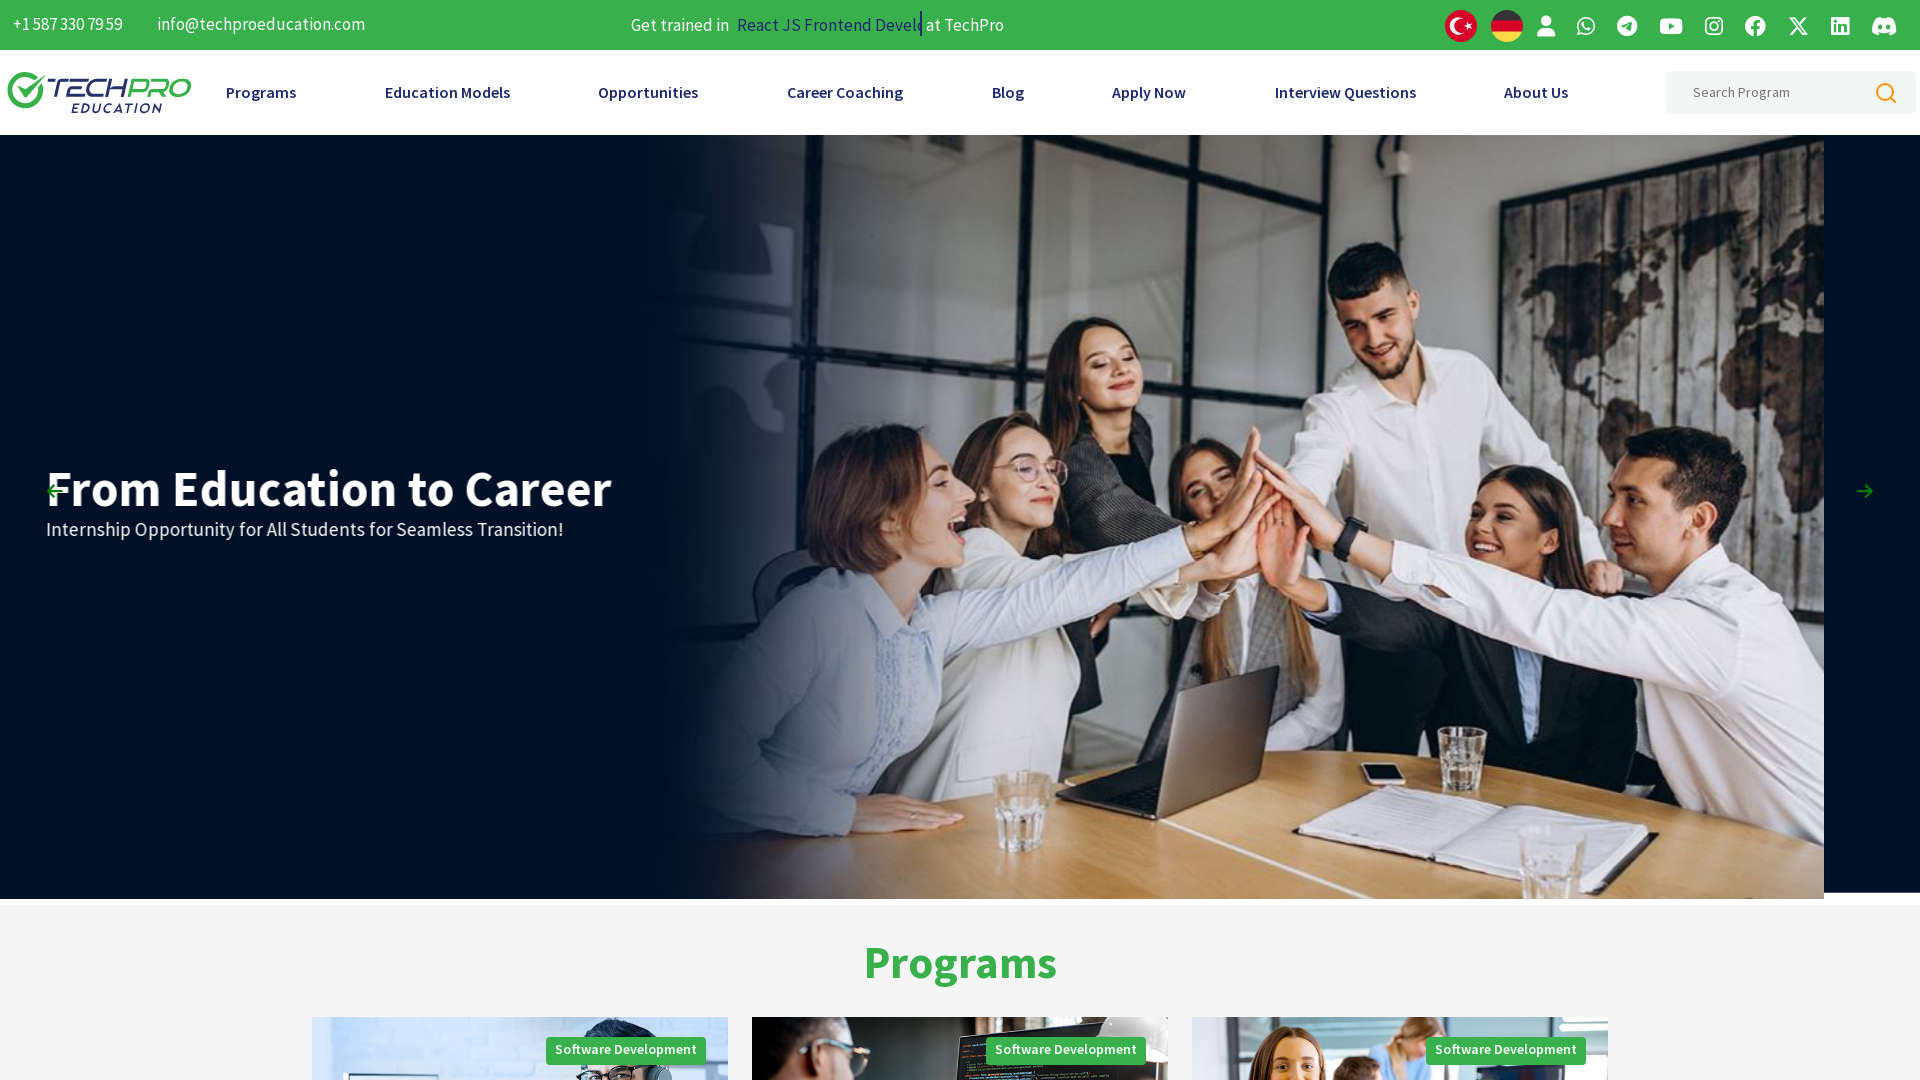

Retrieved viewport size after maximizing window
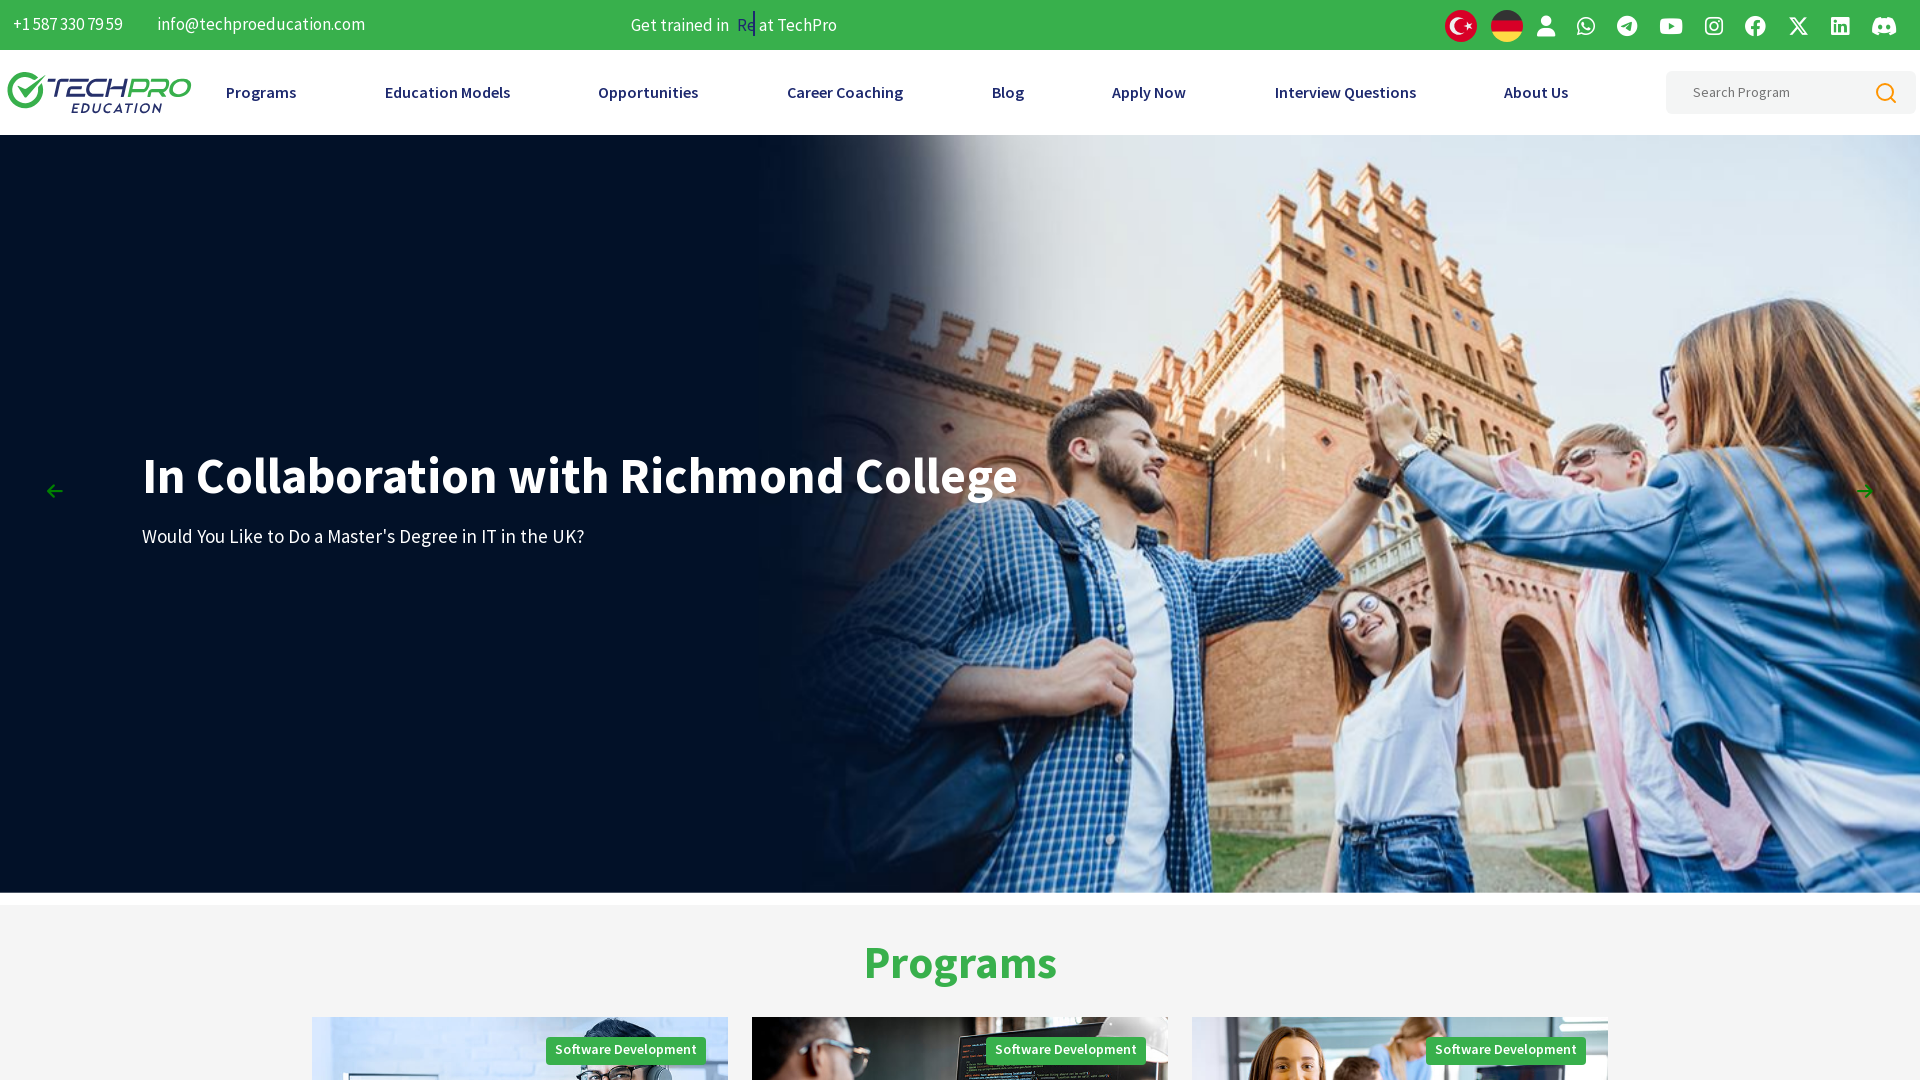

Waited 2 seconds before entering fullscreen mode
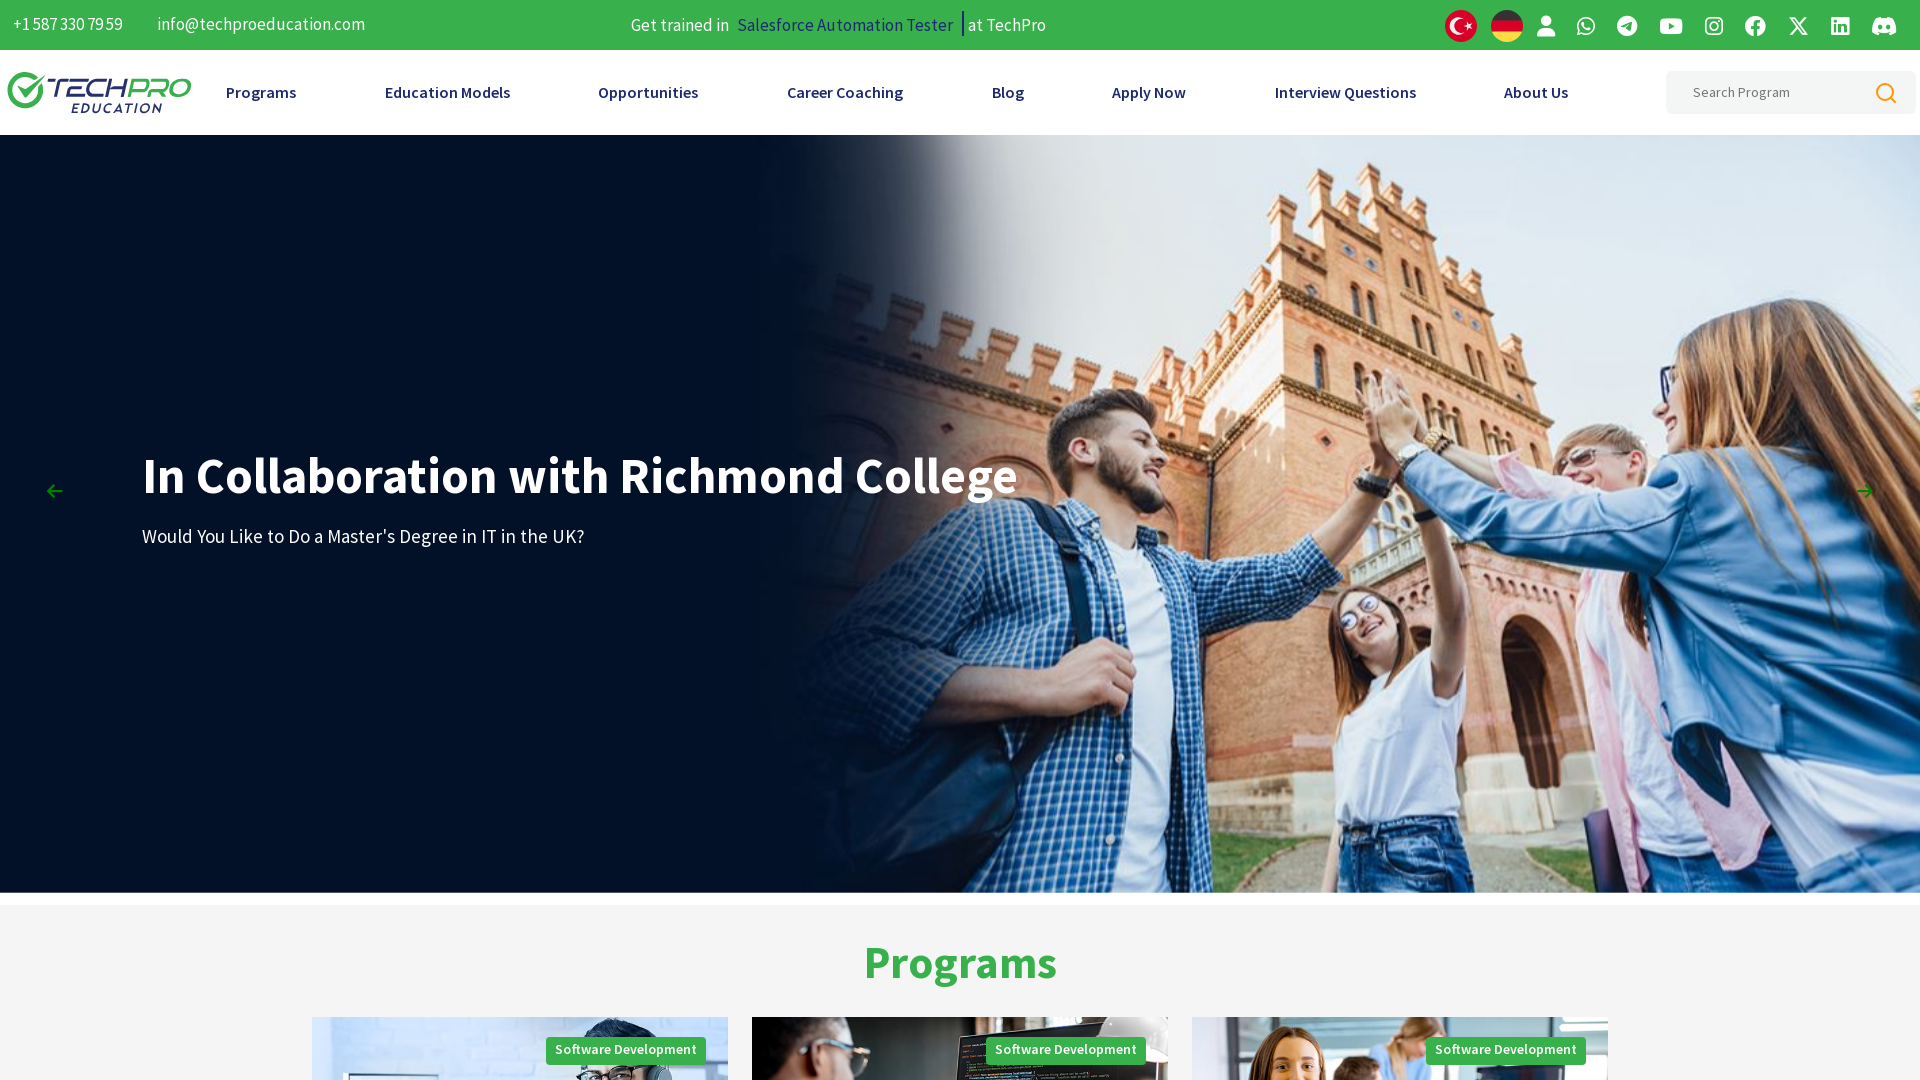

Set fullscreen mode with viewport 1920x1080
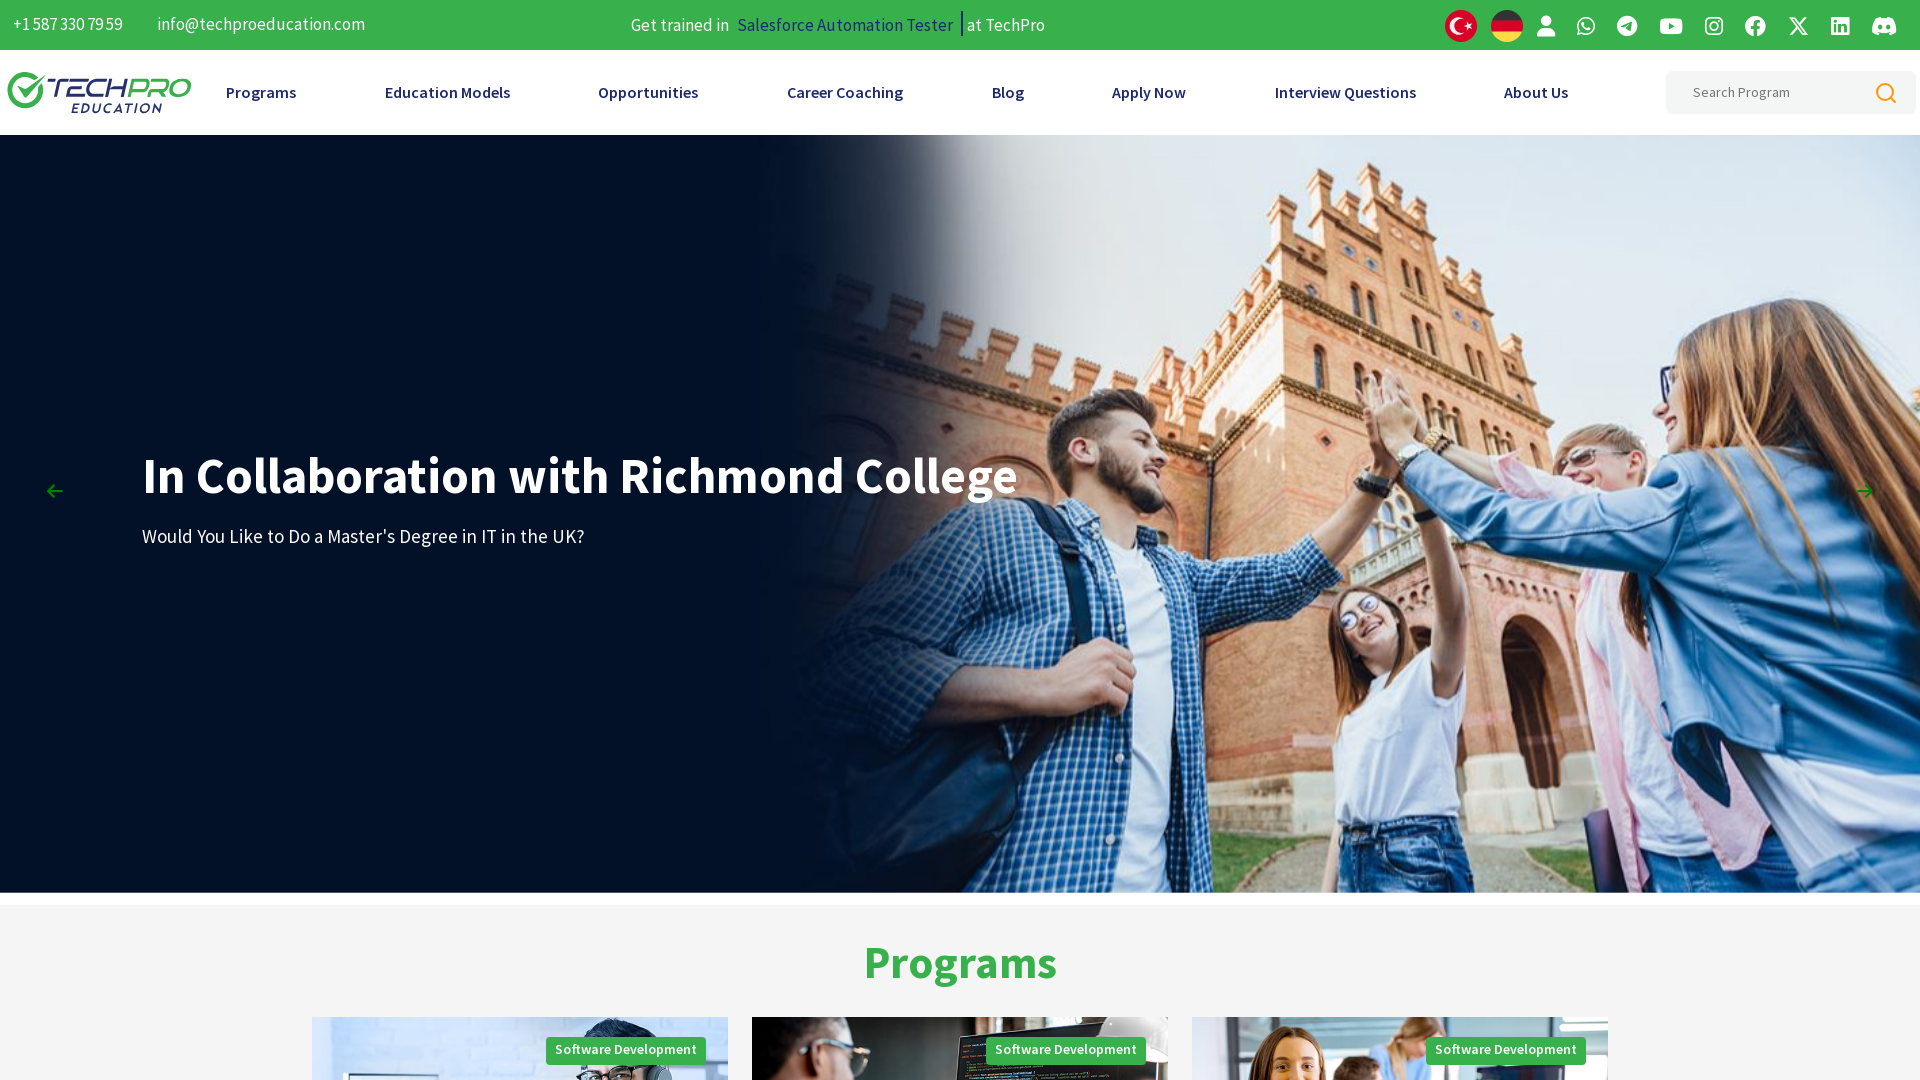

Retrieved final viewport size after fullscreen mode
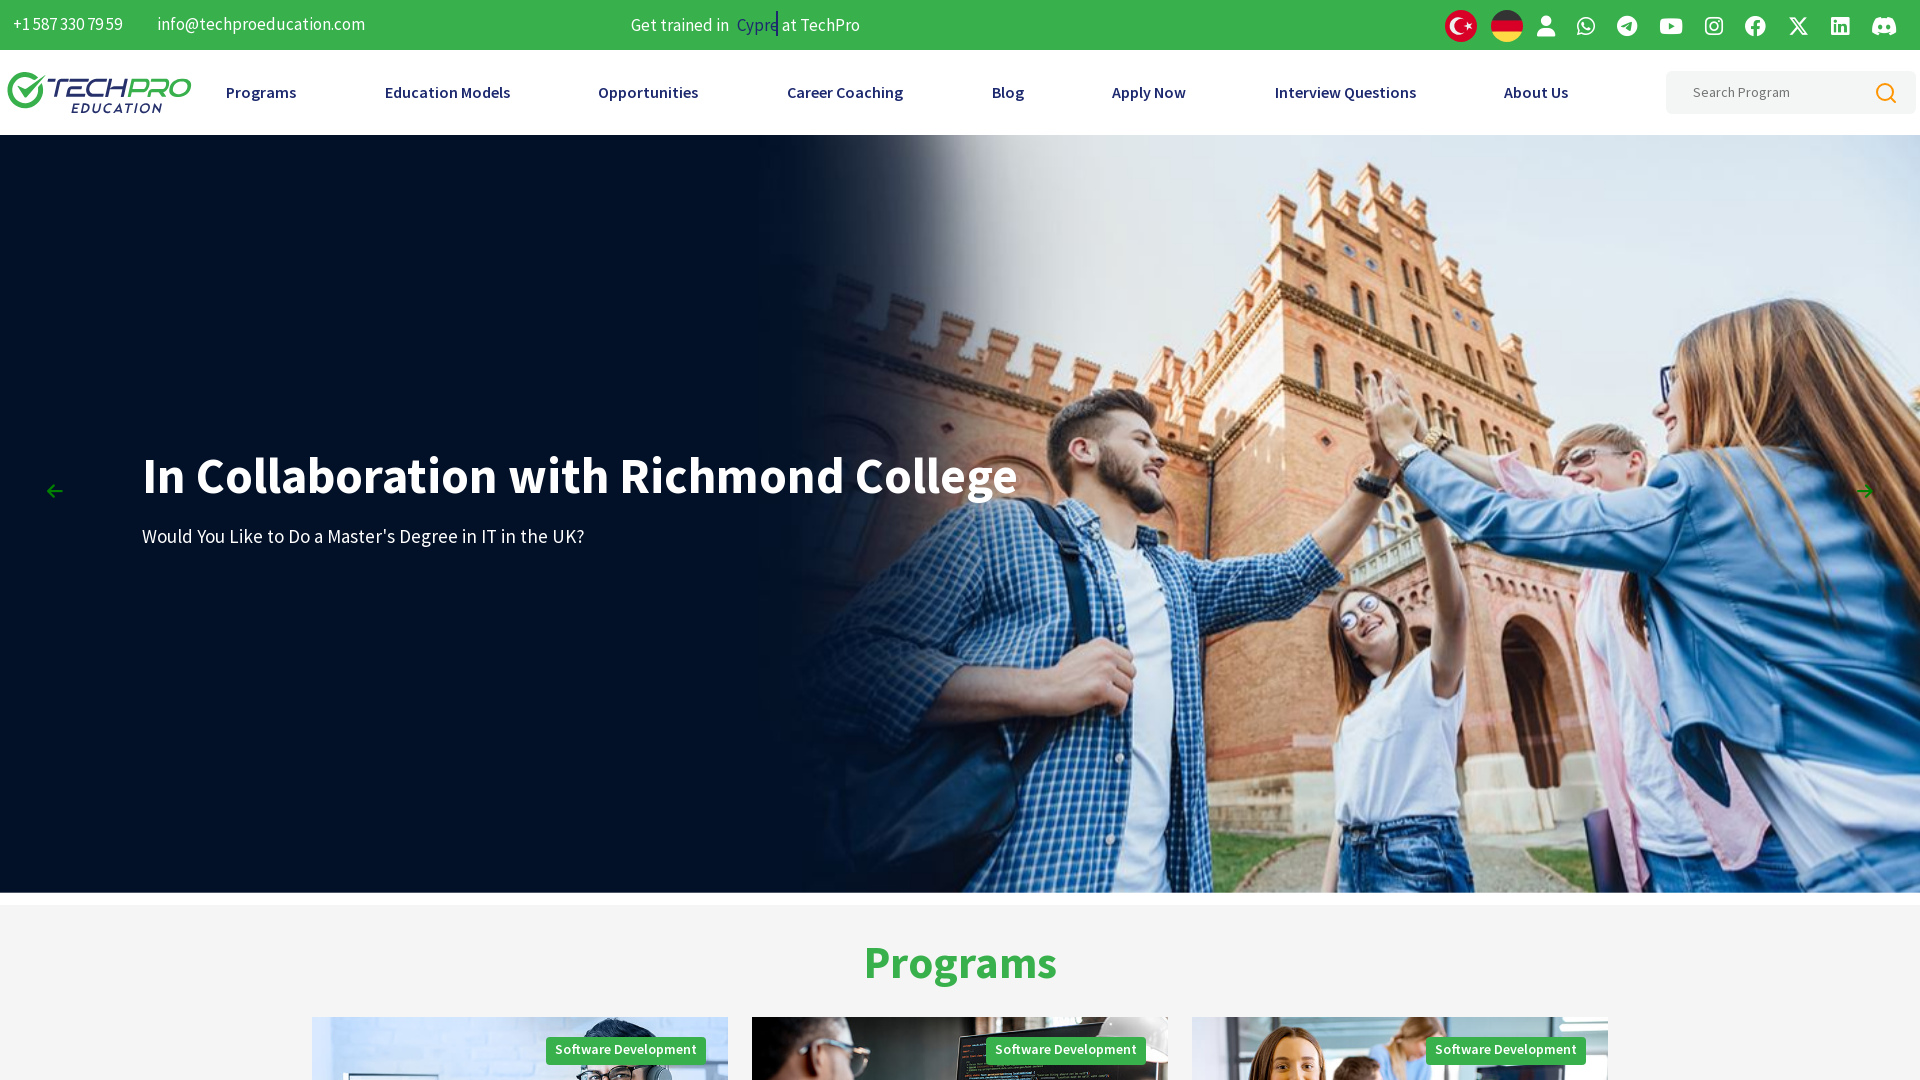

Final wait of 2 seconds completed
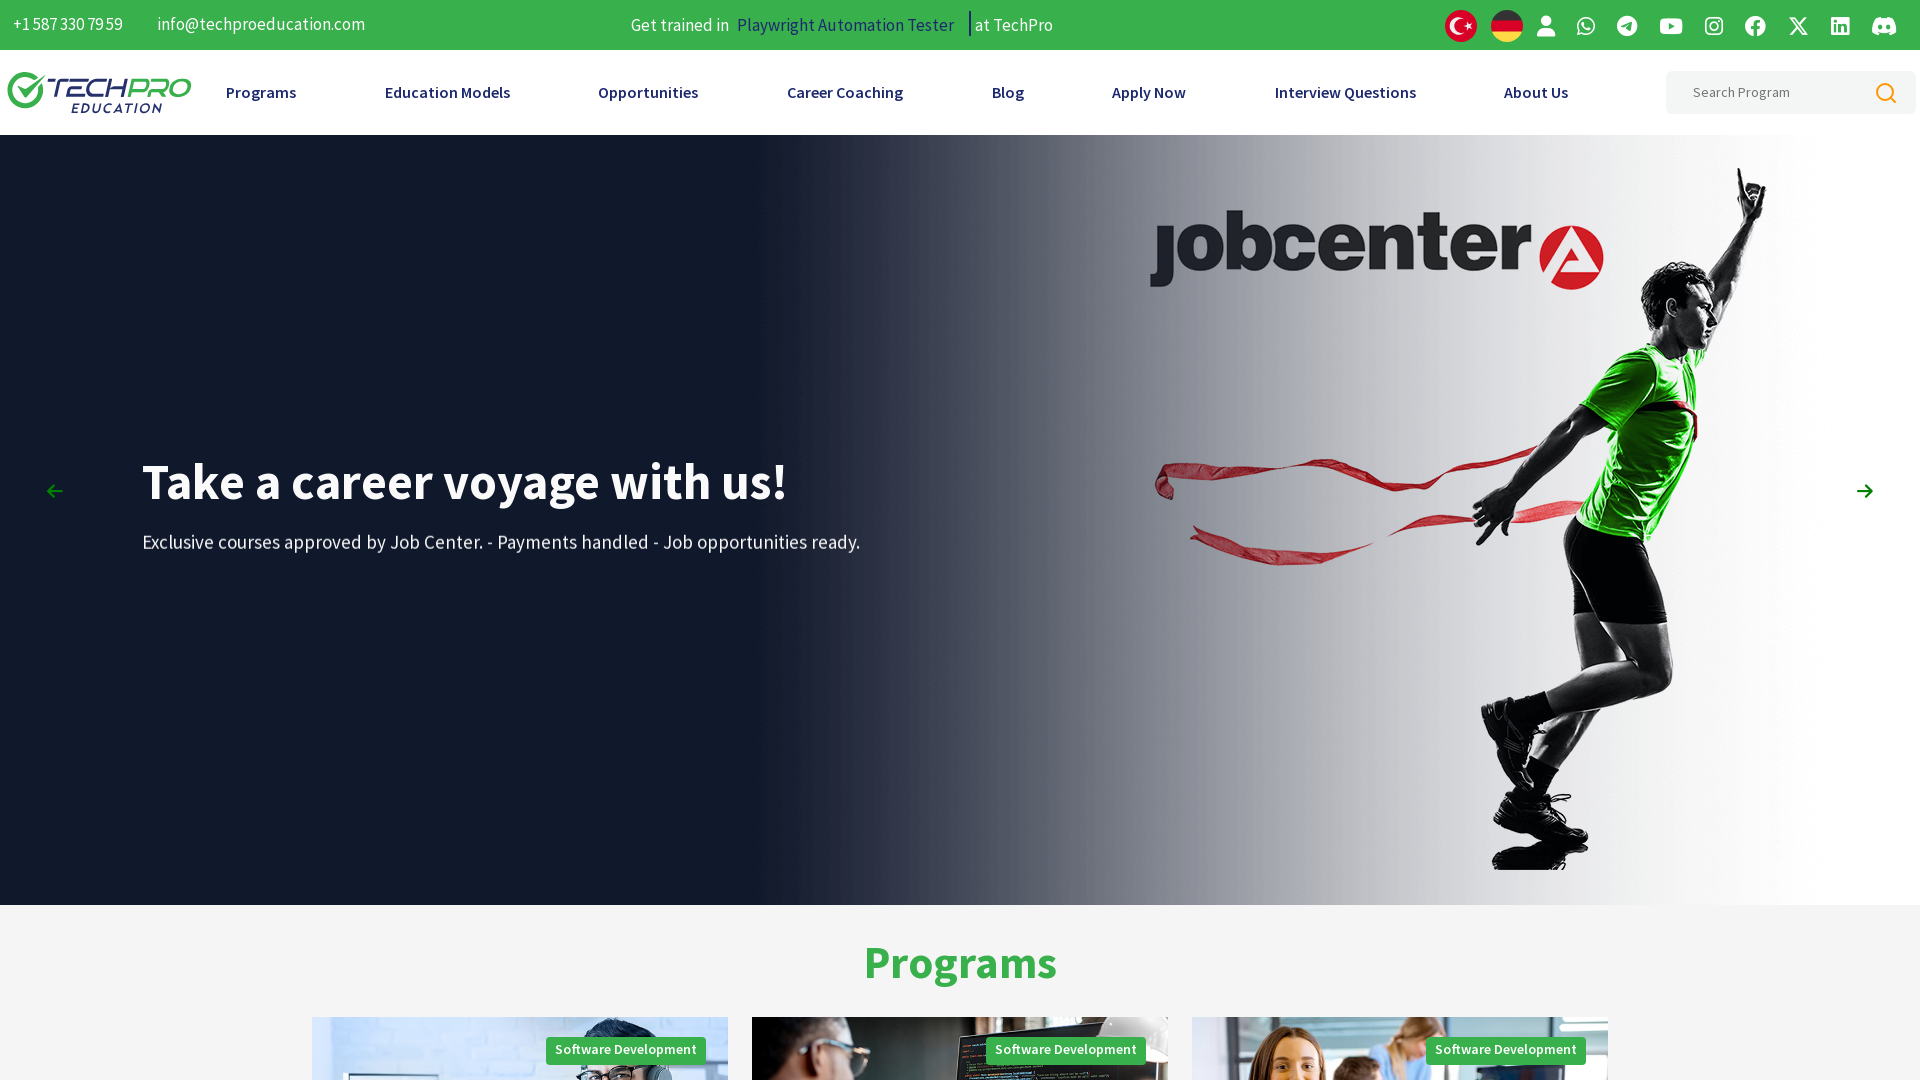

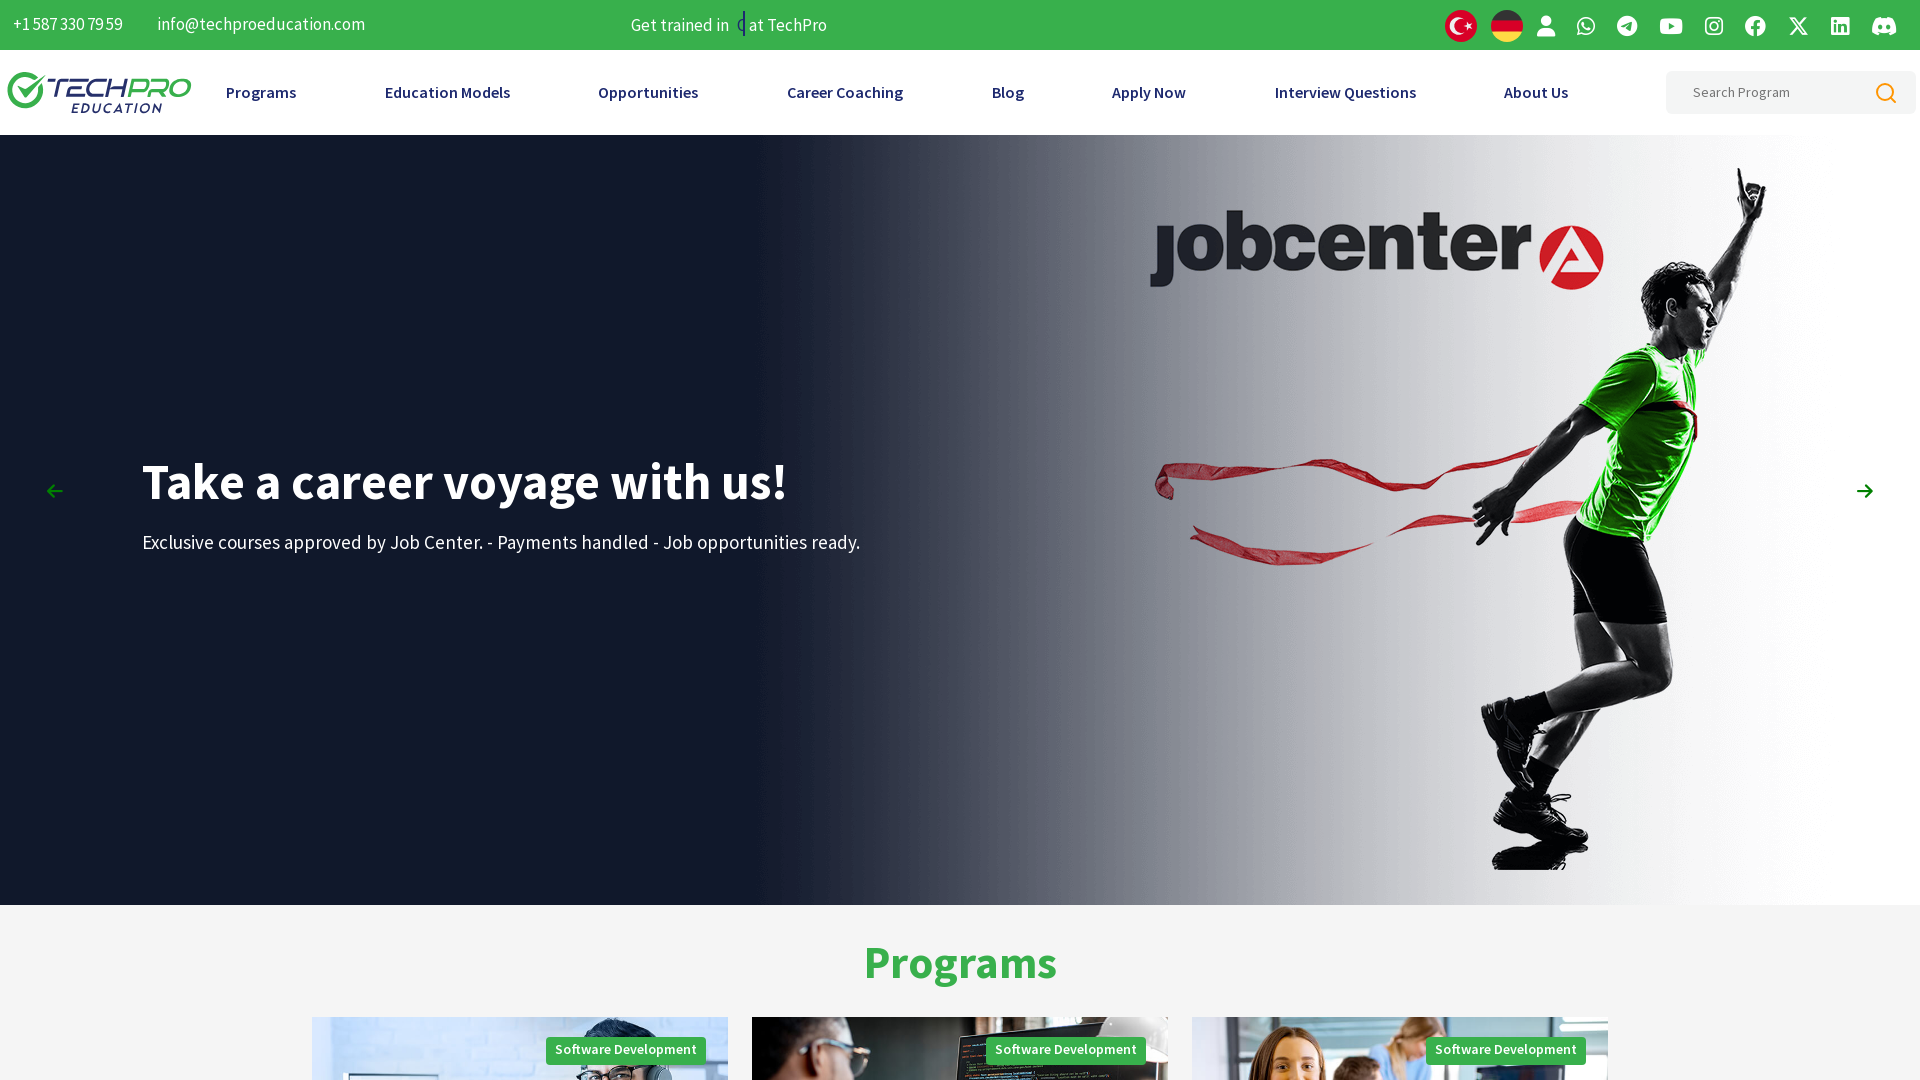